Tests a registration form by filling in first name, last name, email, phone, and country fields, then submitting and verifying successful registration message.

Starting URL: http://suninjuly.github.io/registration1.html

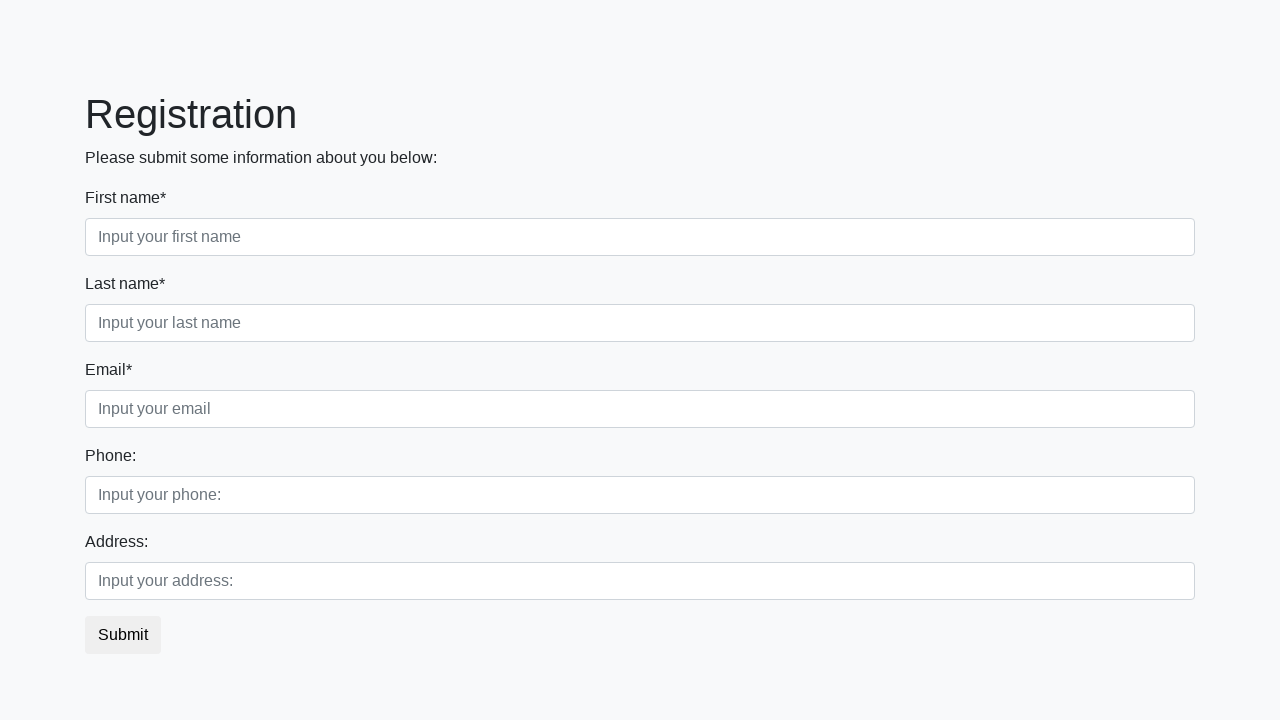

Filled first name field with 'Ivan' on div.first_block > div.form-group.first_class > input
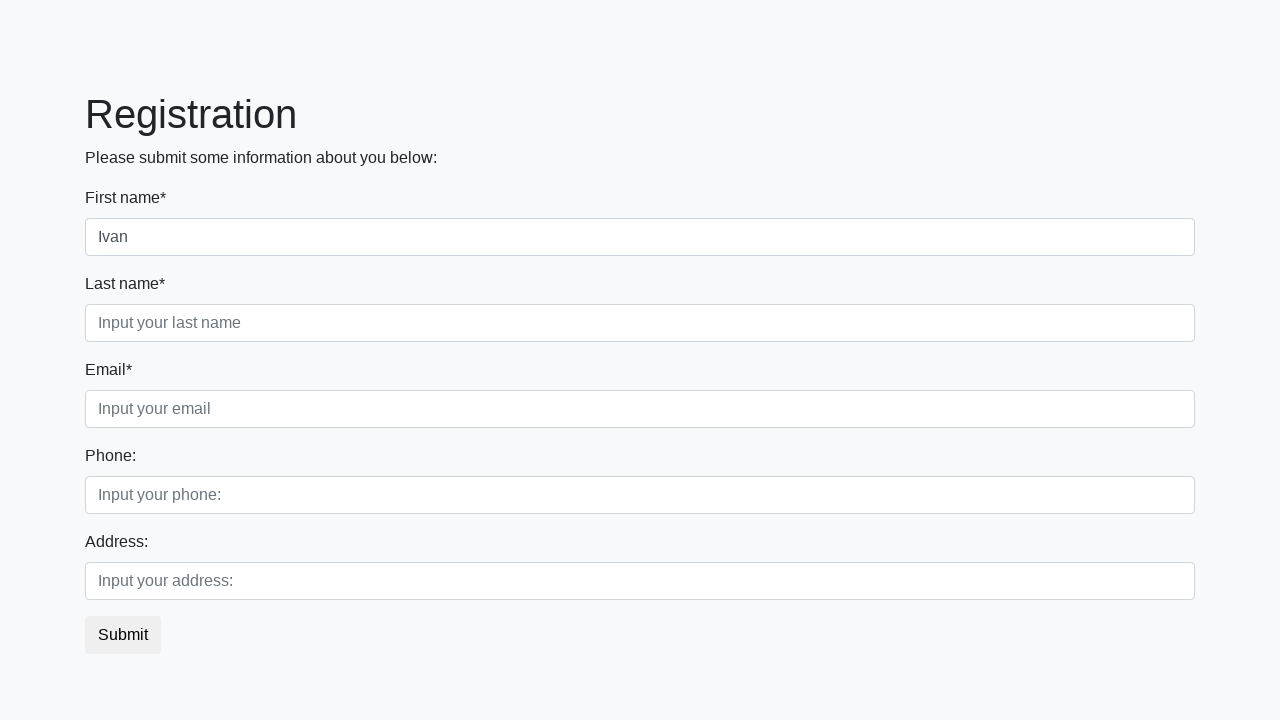

Filled last name field with 'Petrov' on div.first_block > div.form-group.second_class > input
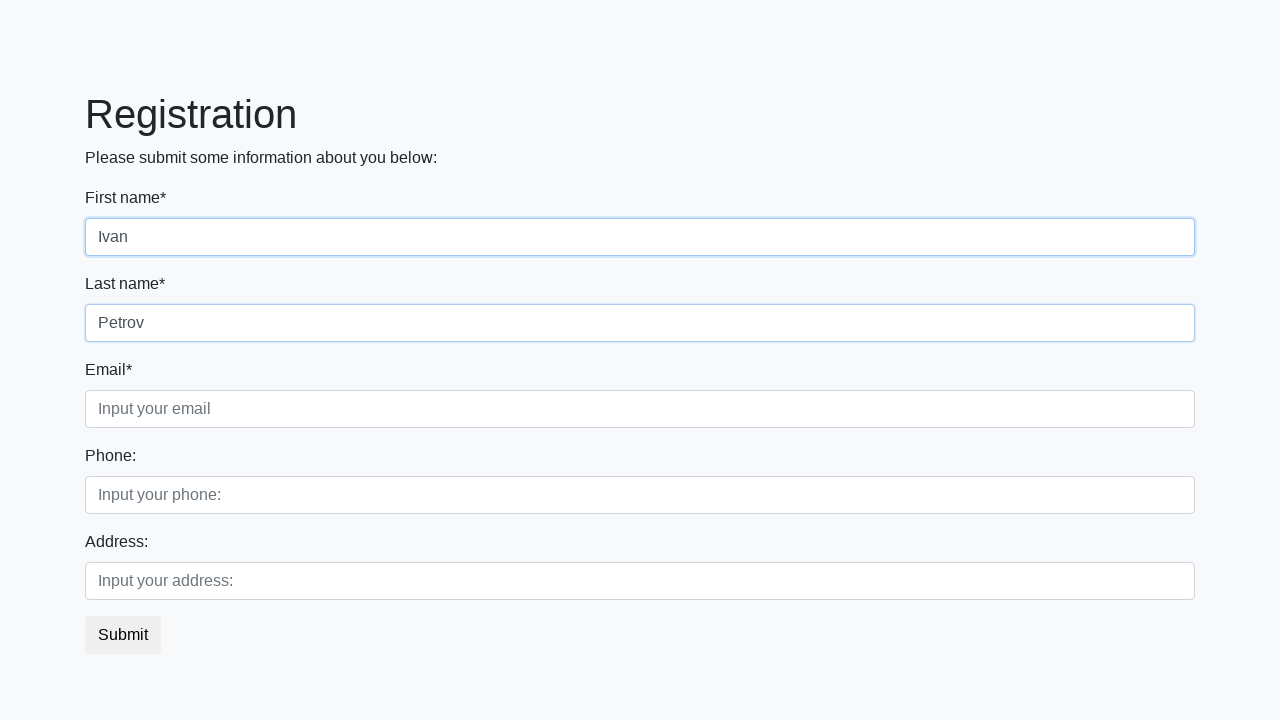

Filled email field with 'IP@gmail.com' on div.first_block > div.form-group.third_class > input
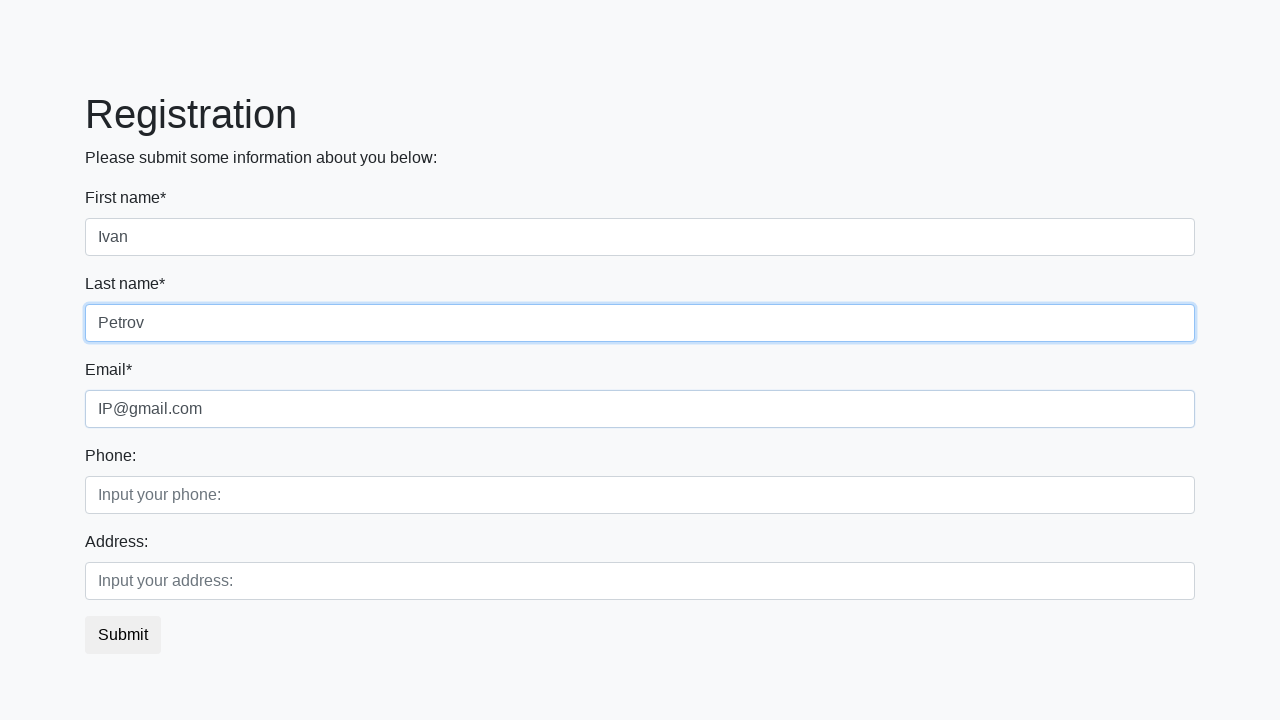

Filled phone field with '+109999129' on div.second_block > div.form-group.first_class > input
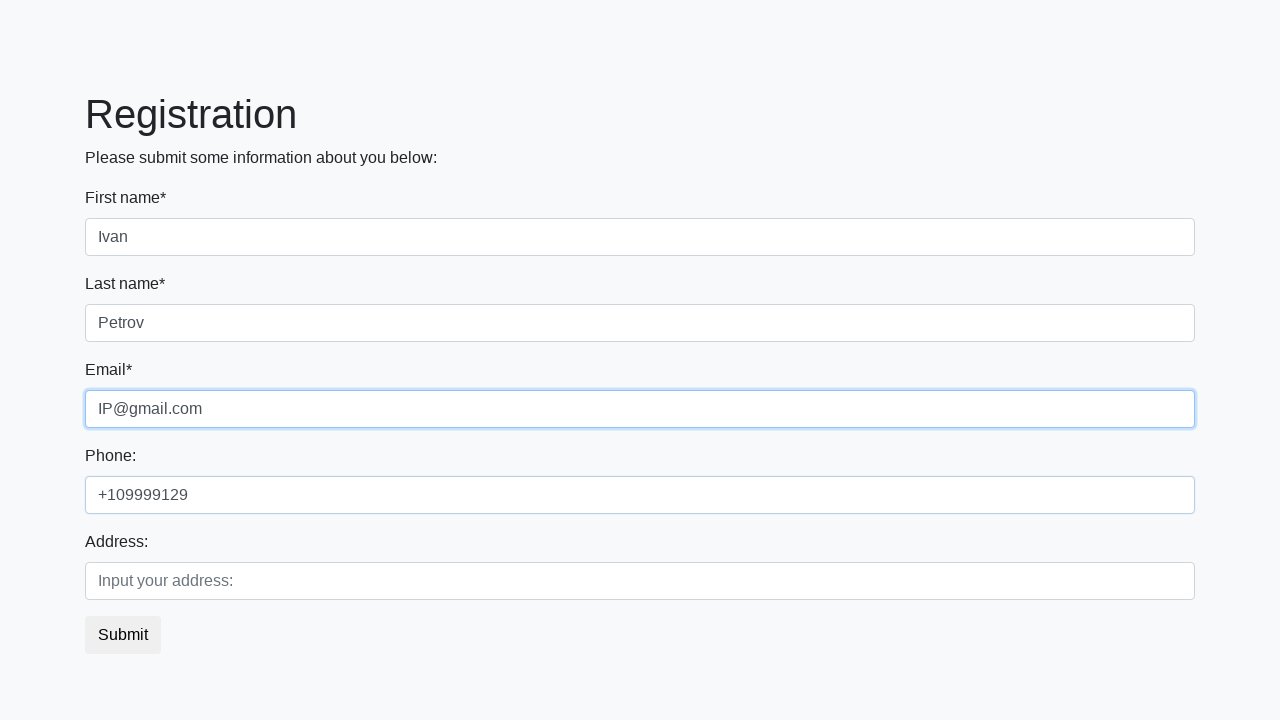

Filled country field with 'Russia' on div.second_block > div.form-group.second_class > input
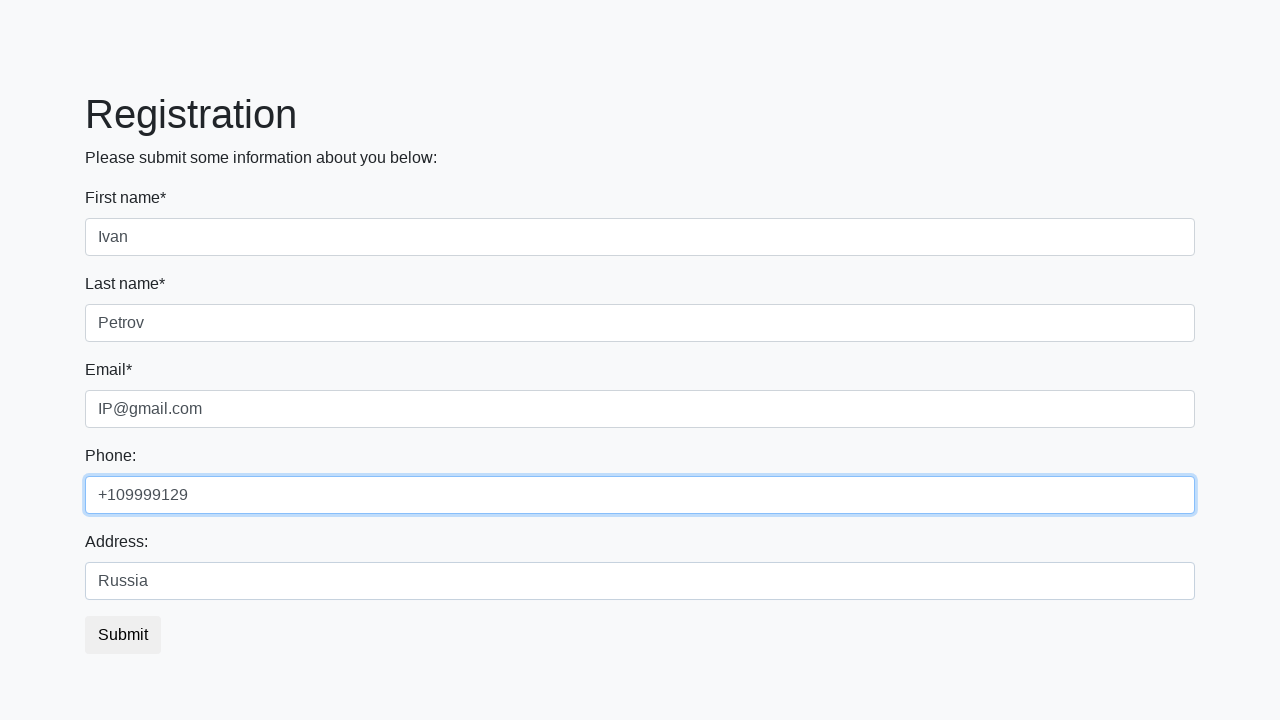

Clicked submit button to submit registration form at (123, 635) on button.btn
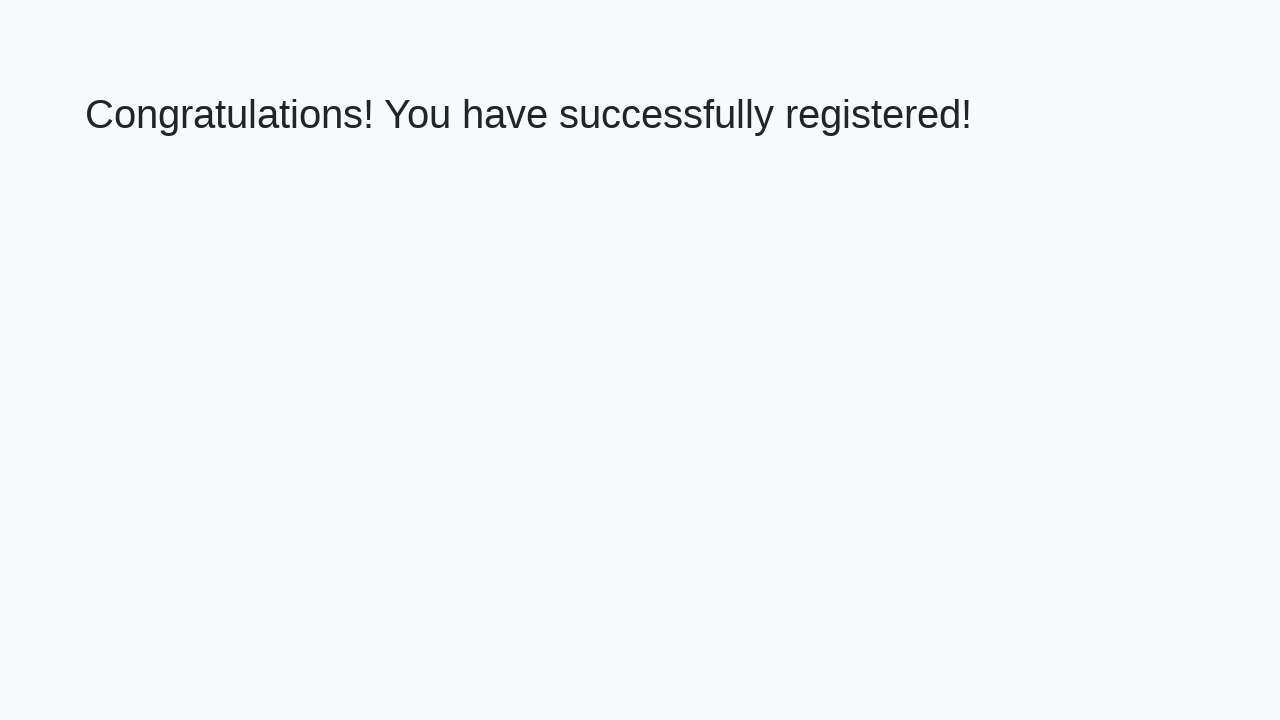

Verified successful registration message displayed
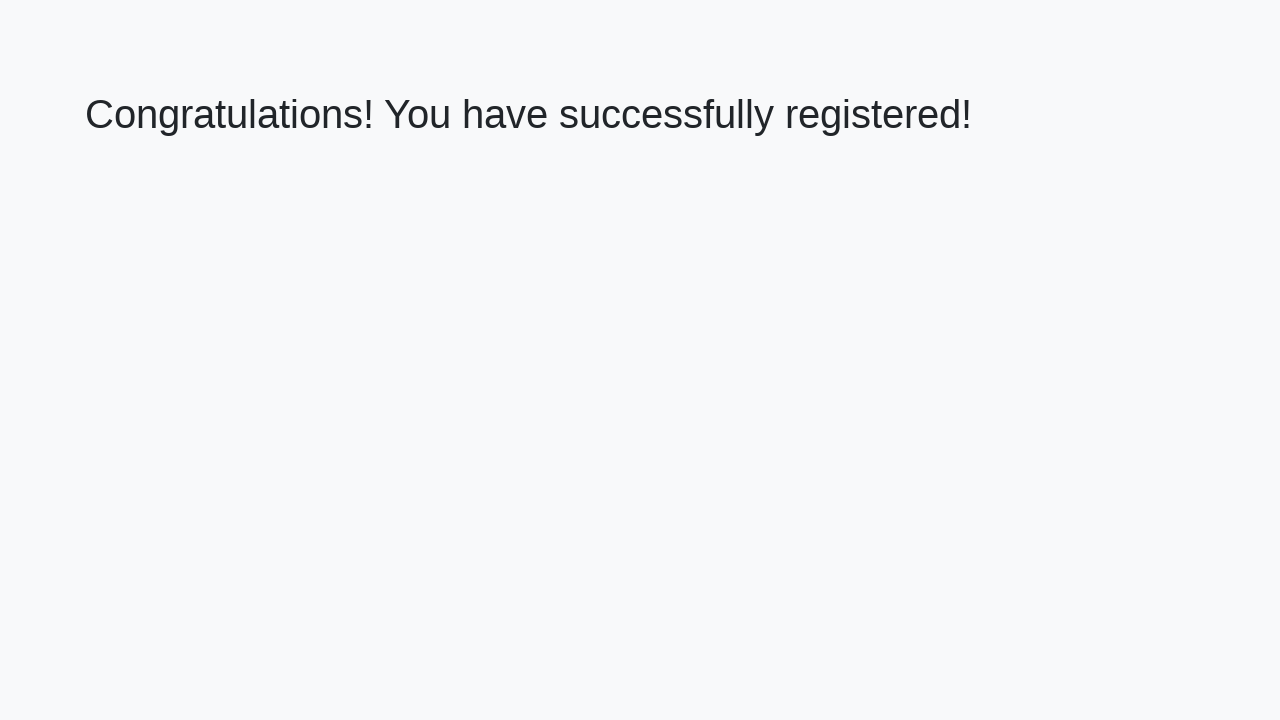

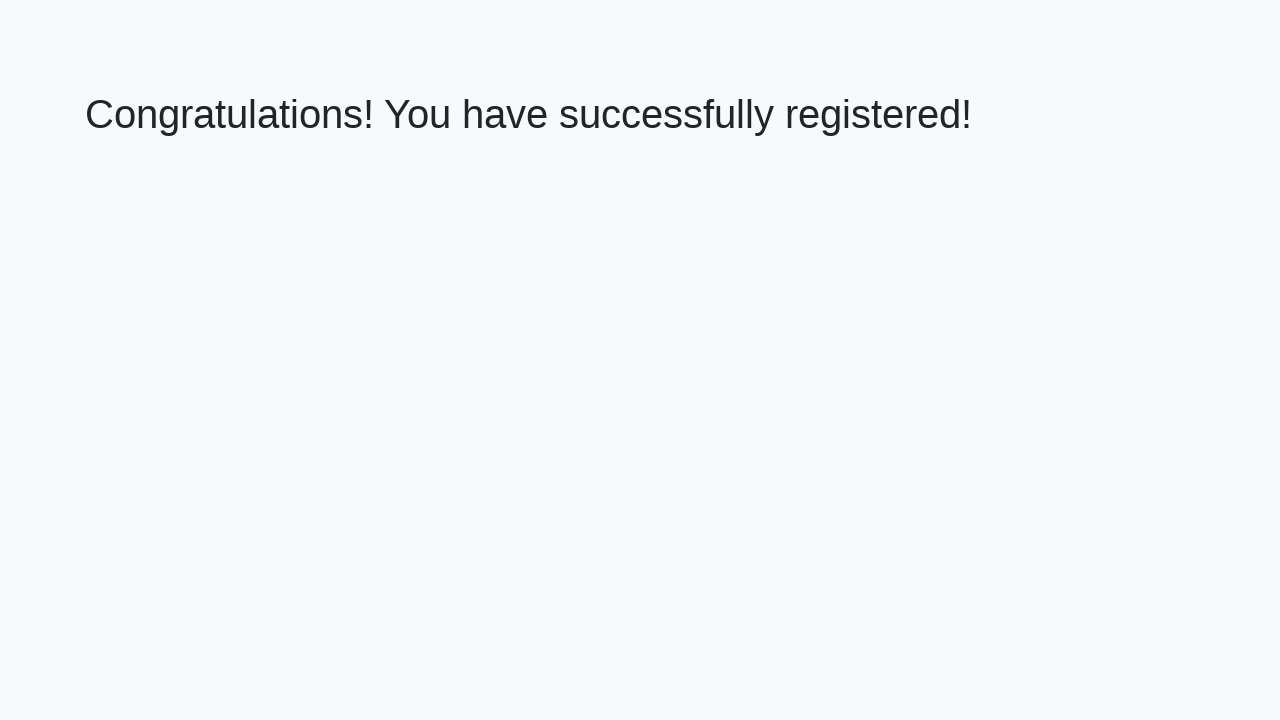